Tests checkbox selection state by verifying if a checkbox is selected on a demo page

Starting URL: https://the-internet.herokuapp.com/checkboxes

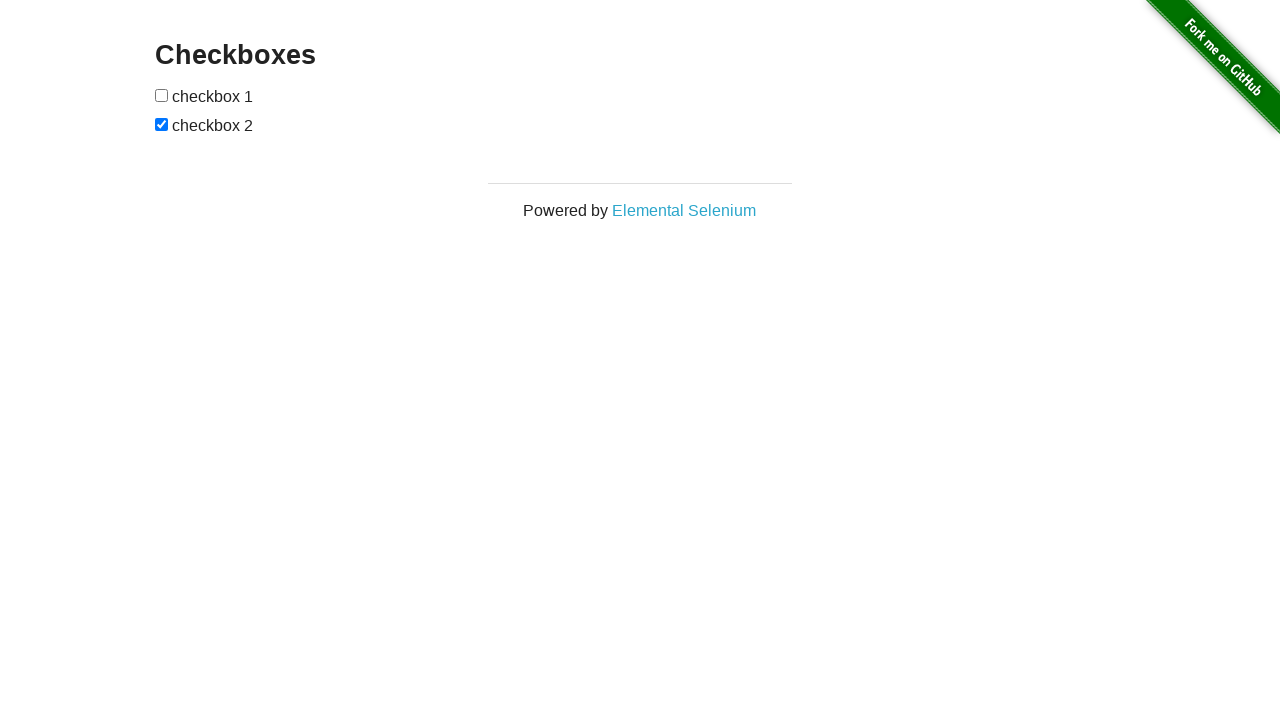

Waited for checkboxes to load on the demo page
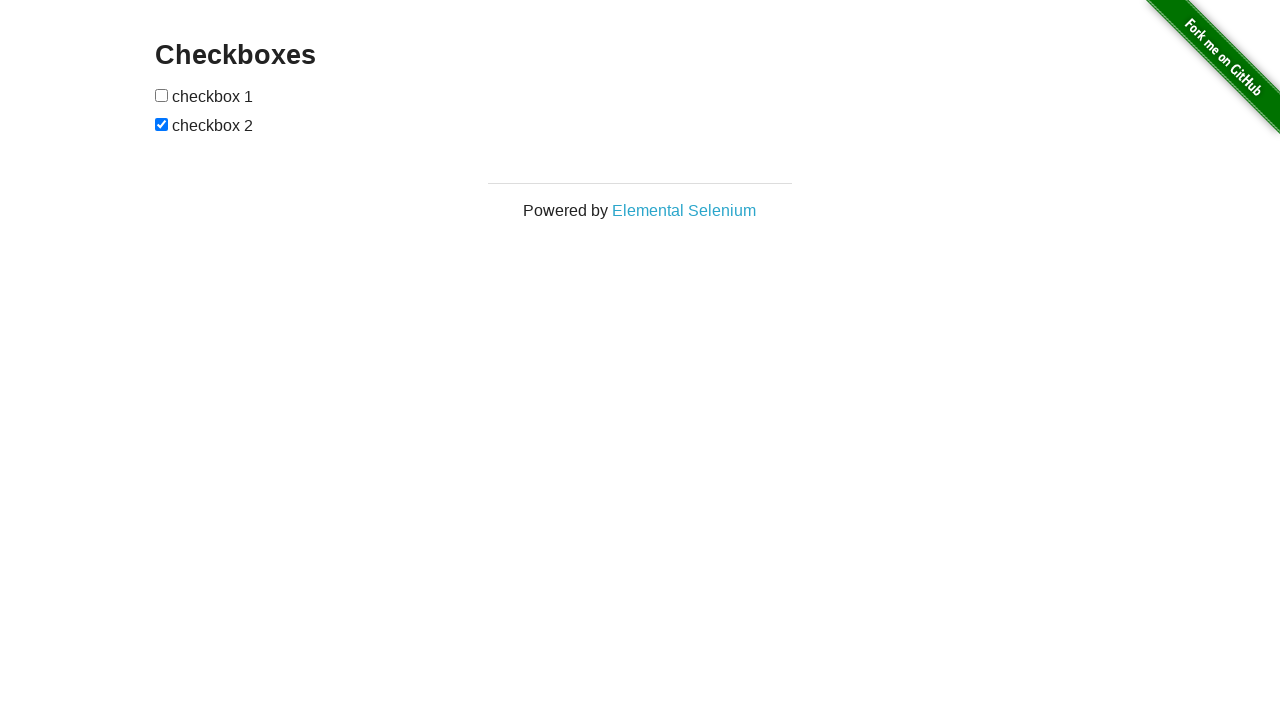

Clicked the first checkbox to toggle its selection state at (162, 95) on input[type='checkbox']:first-of-type
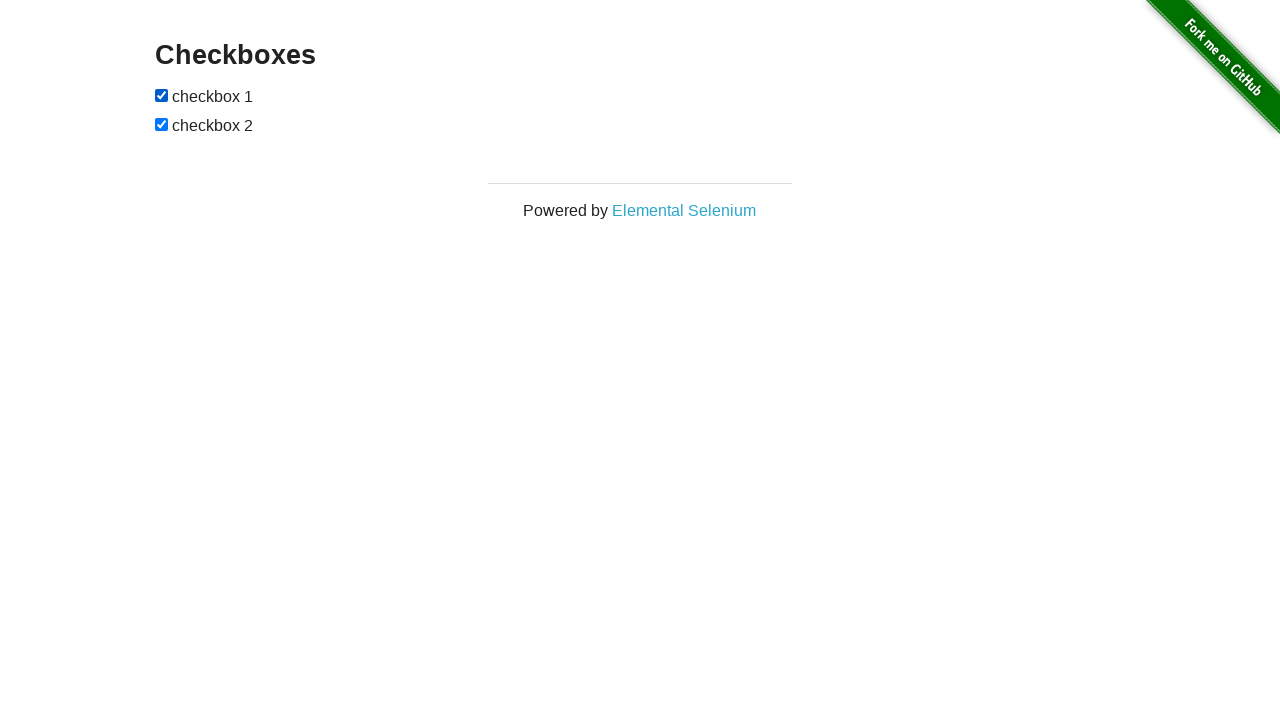

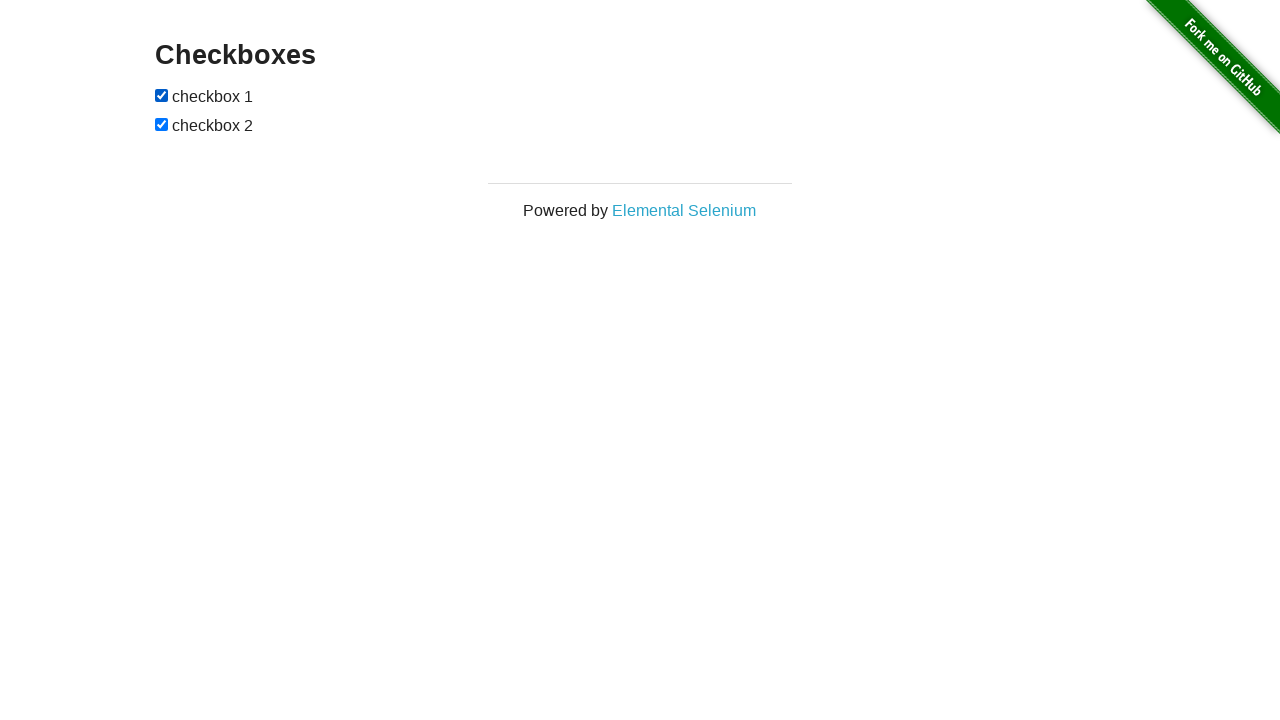